Tests keyboard input by clicking on a name field, typing a name, and clicking a button

Starting URL: http://formy-project.herokuapp.com/keypress

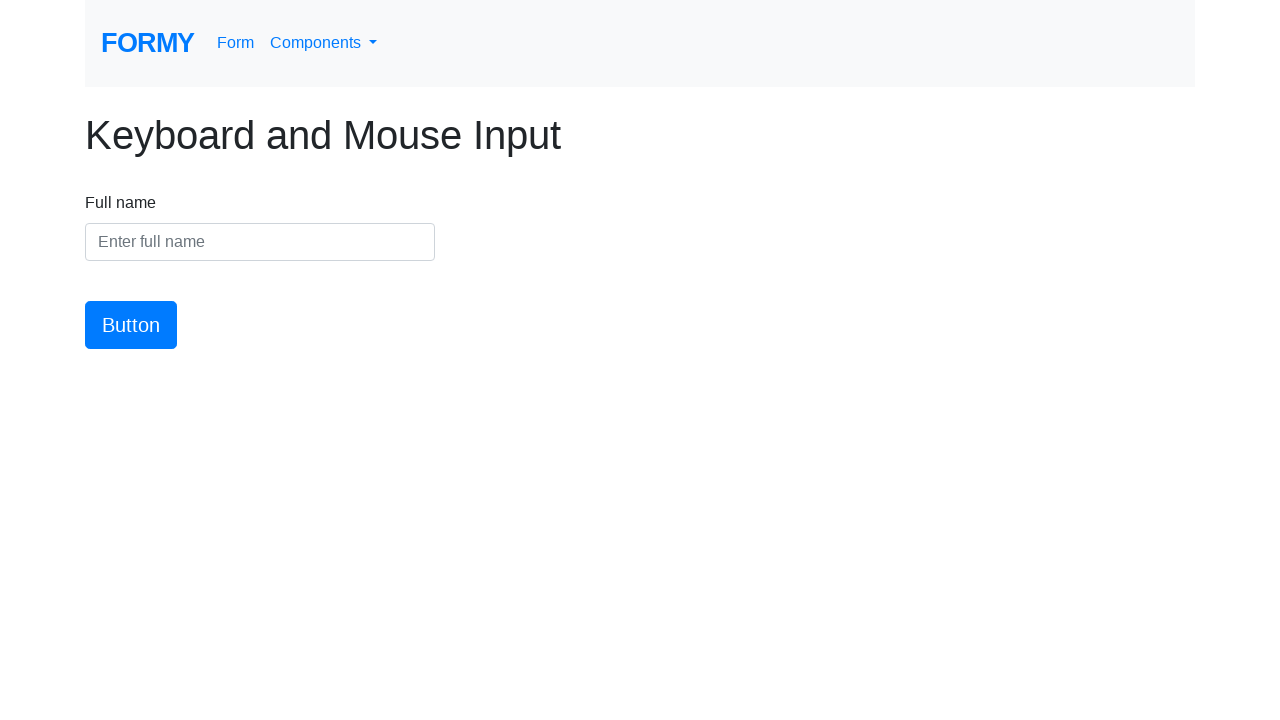

Clicked on name field to make it active at (260, 242) on #name
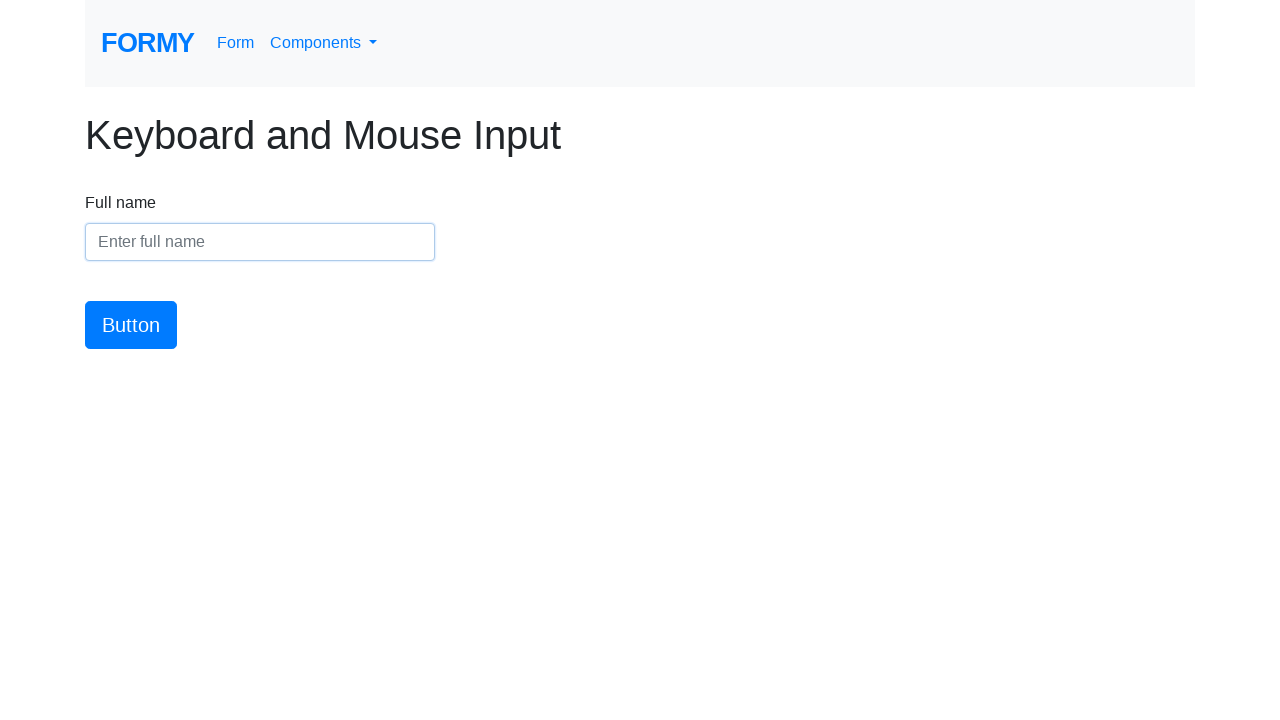

Typed 'Marcus' into the name field on #name
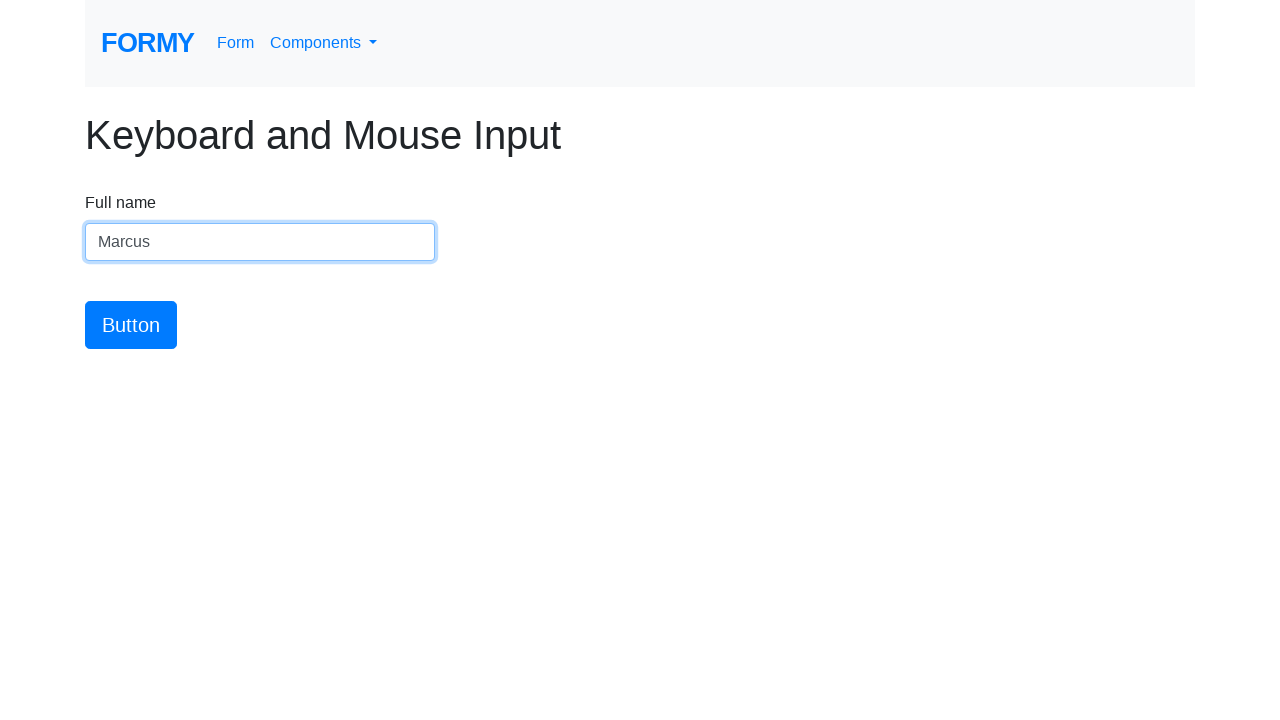

Clicked the submit button at (131, 325) on #button
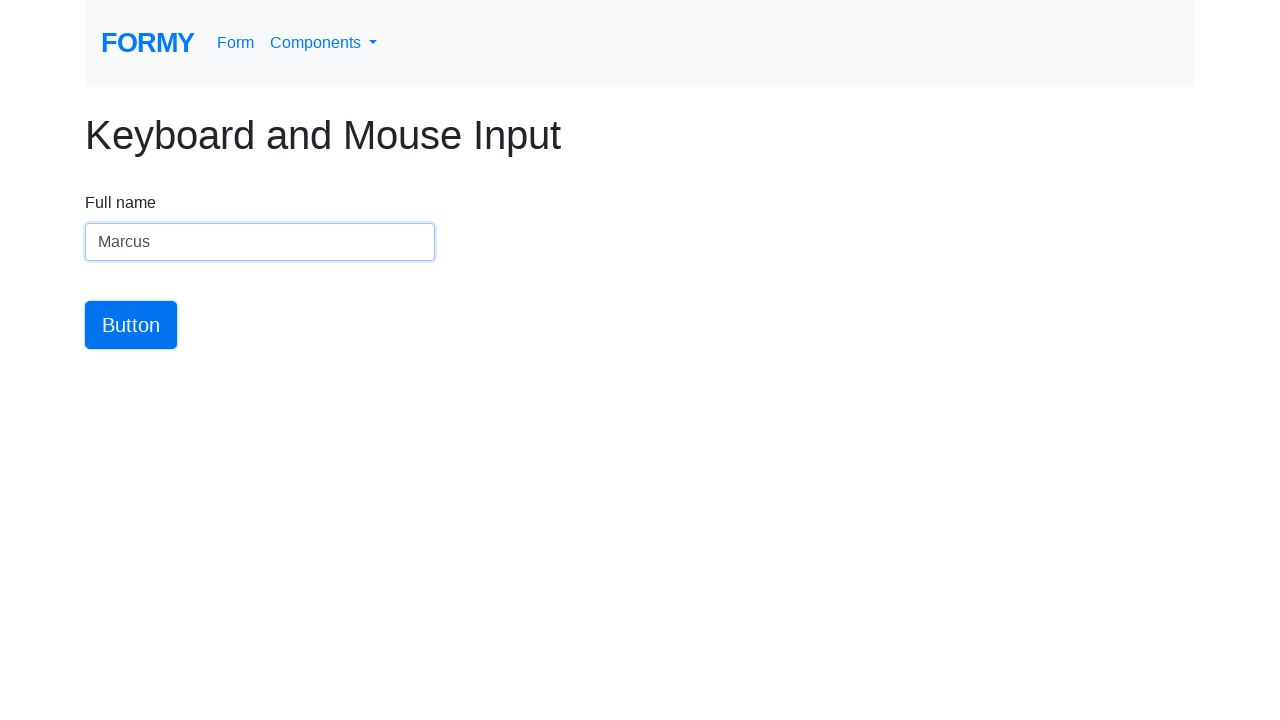

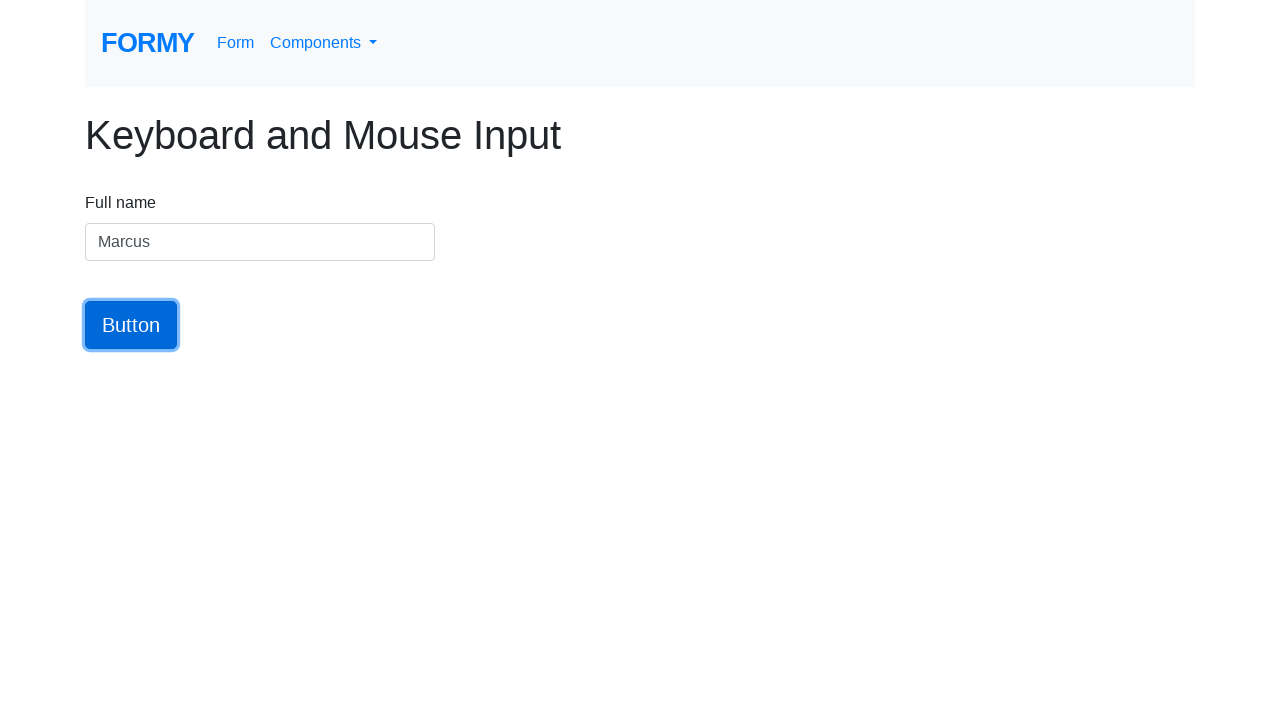